Navigates to MSI support page, dismisses cookie consent if present, clicks Audio Drivers button, and finds Realtek audio driver

Starting URL: https://hk.msi.com/Motherboard/MAG-X870-TOMAHAWK-WIFI/support#driver

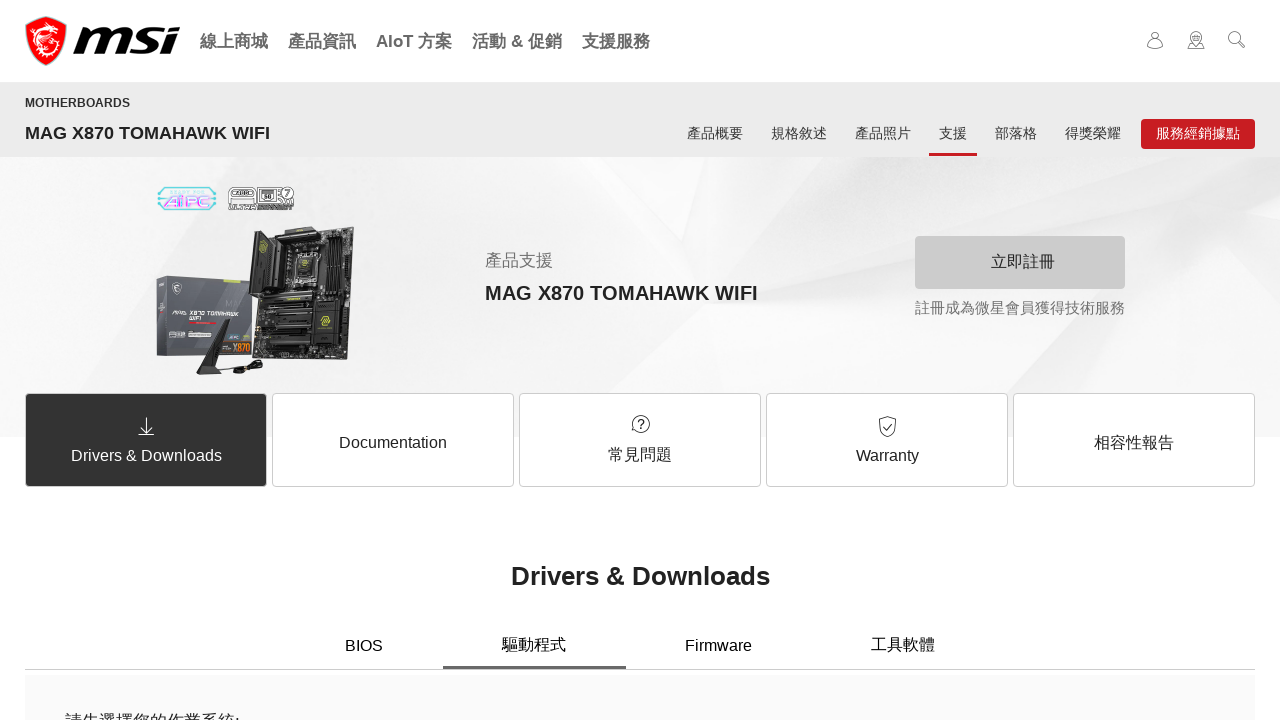

Cookie consent overlay not found, continuing on #ccc-notify-dismiss
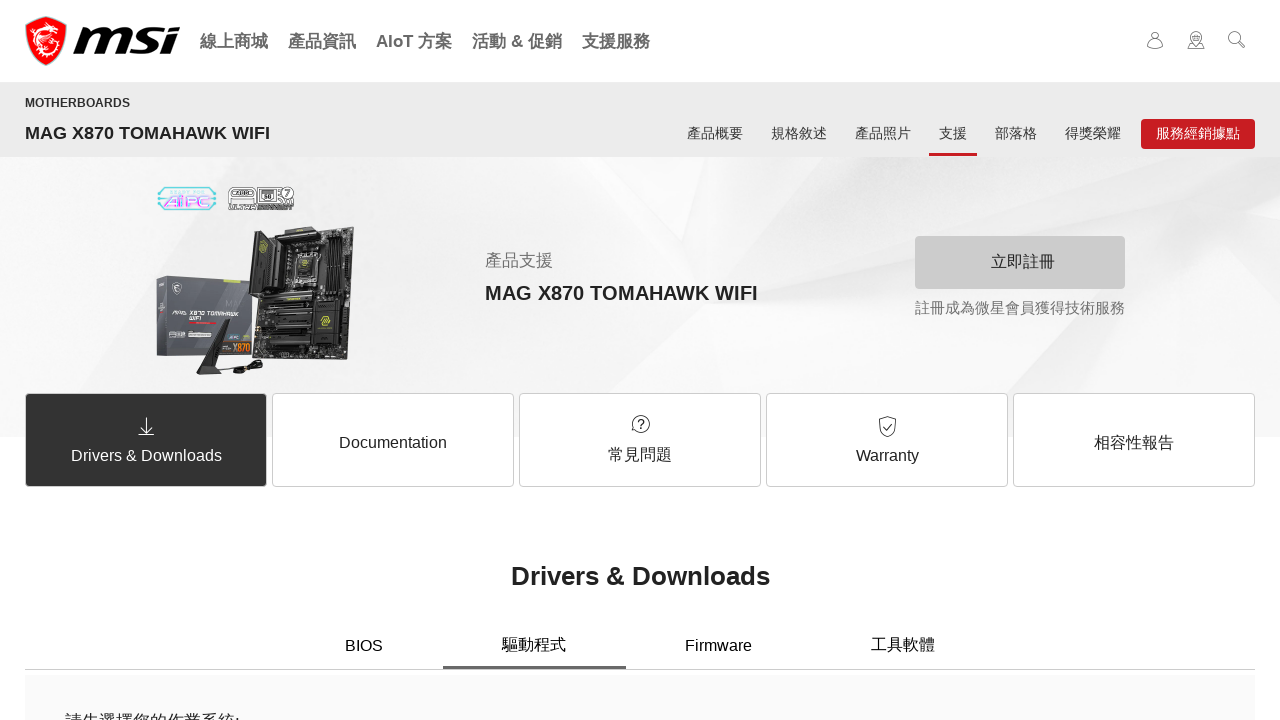

Clicked On-Board Audio Drivers button at (657, 360) on xpath=//div[@class='badges']//button[text()='On-Board Audio Drivers']
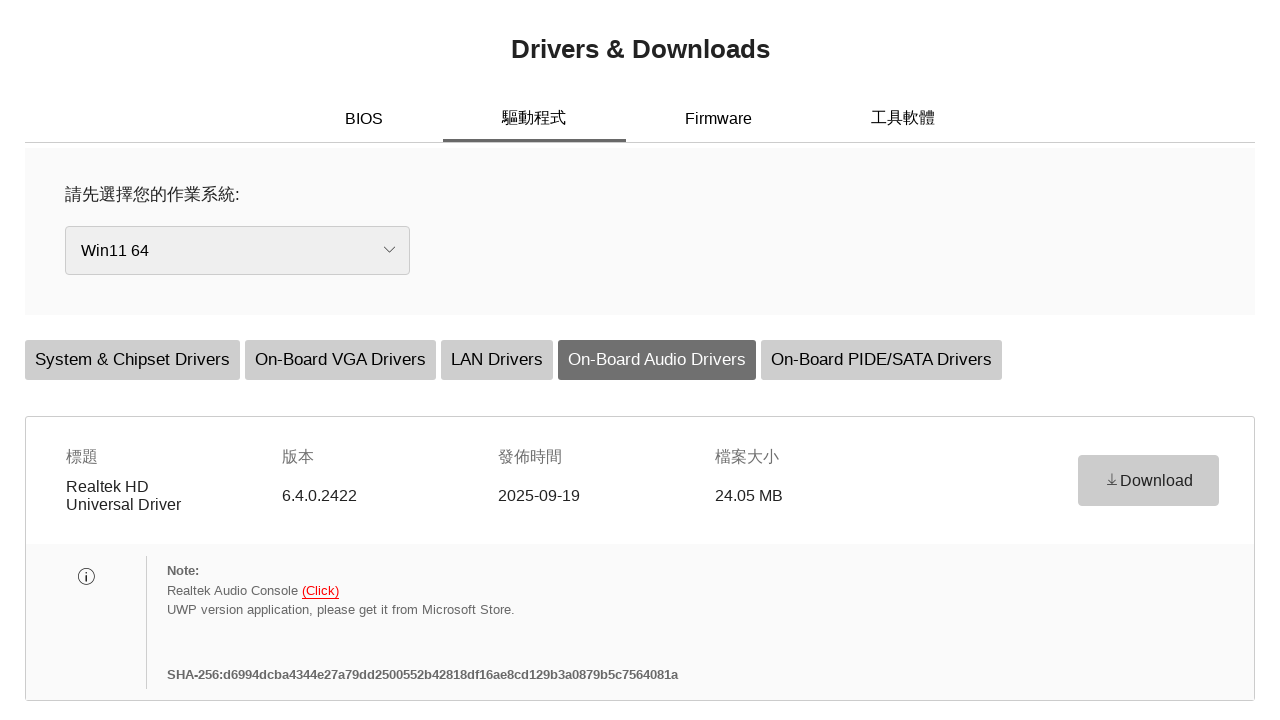

Waited for page content to load
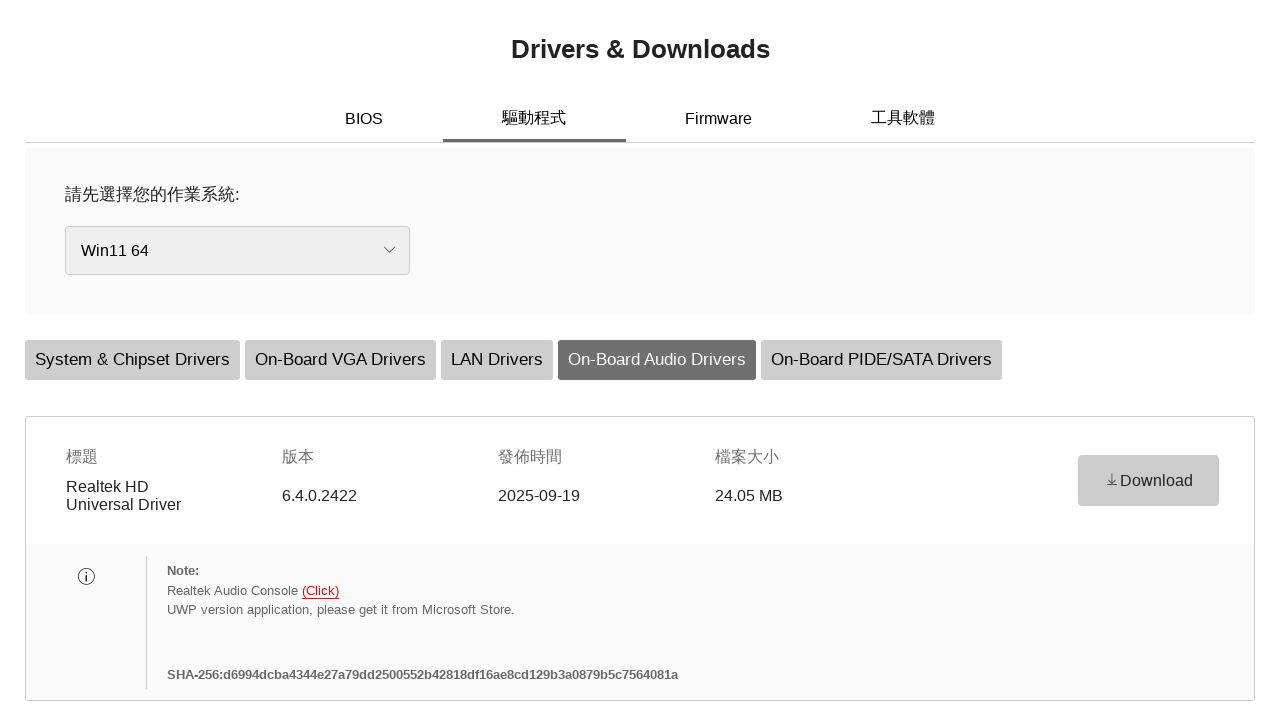

Located Realtek HD Universal Driver link
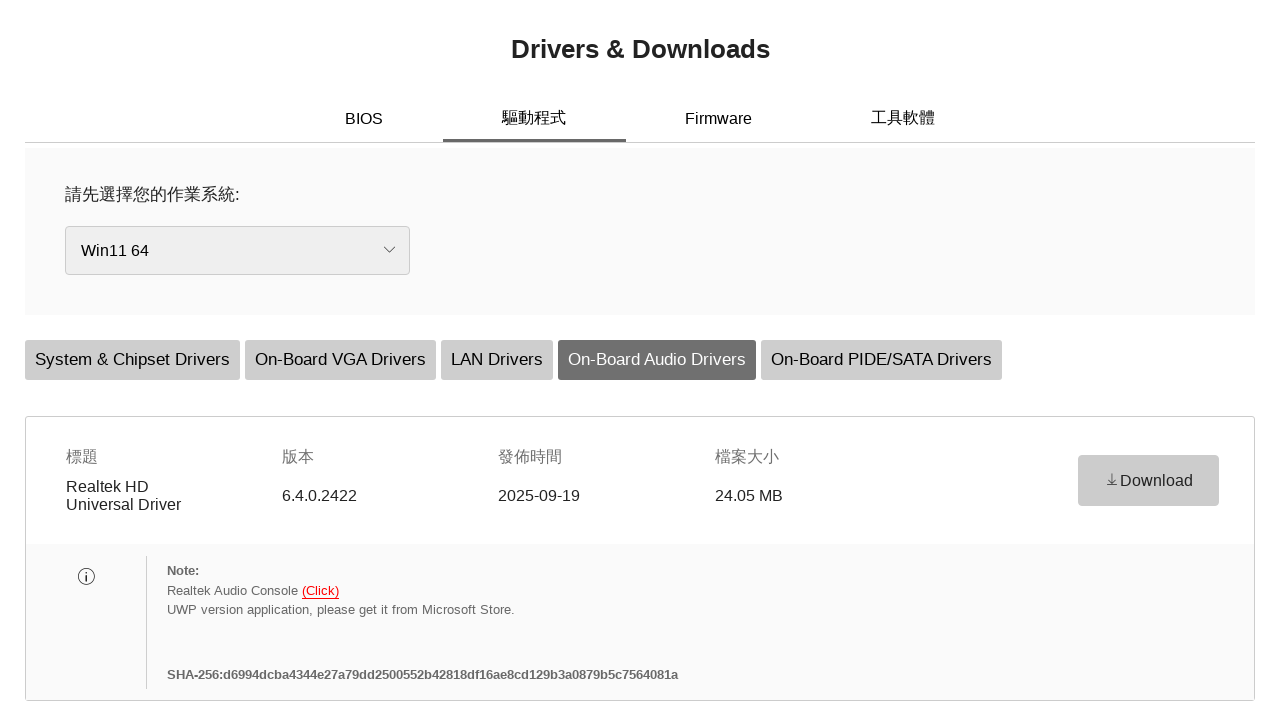

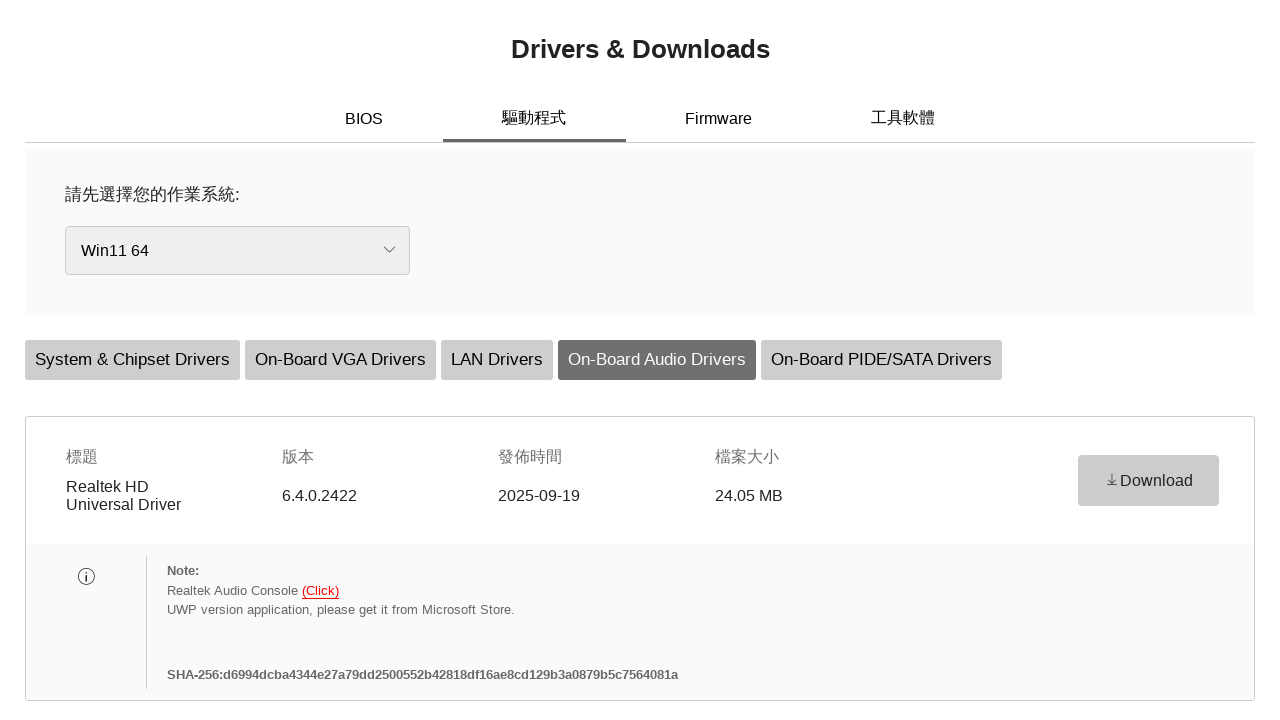